Tests dynamic loading page by clicking start button, waiting for loading bar to disappear, then filling and submitting a form to trigger an error message

Starting URL: https://practice.cydeo.com/dynamic_loading/1

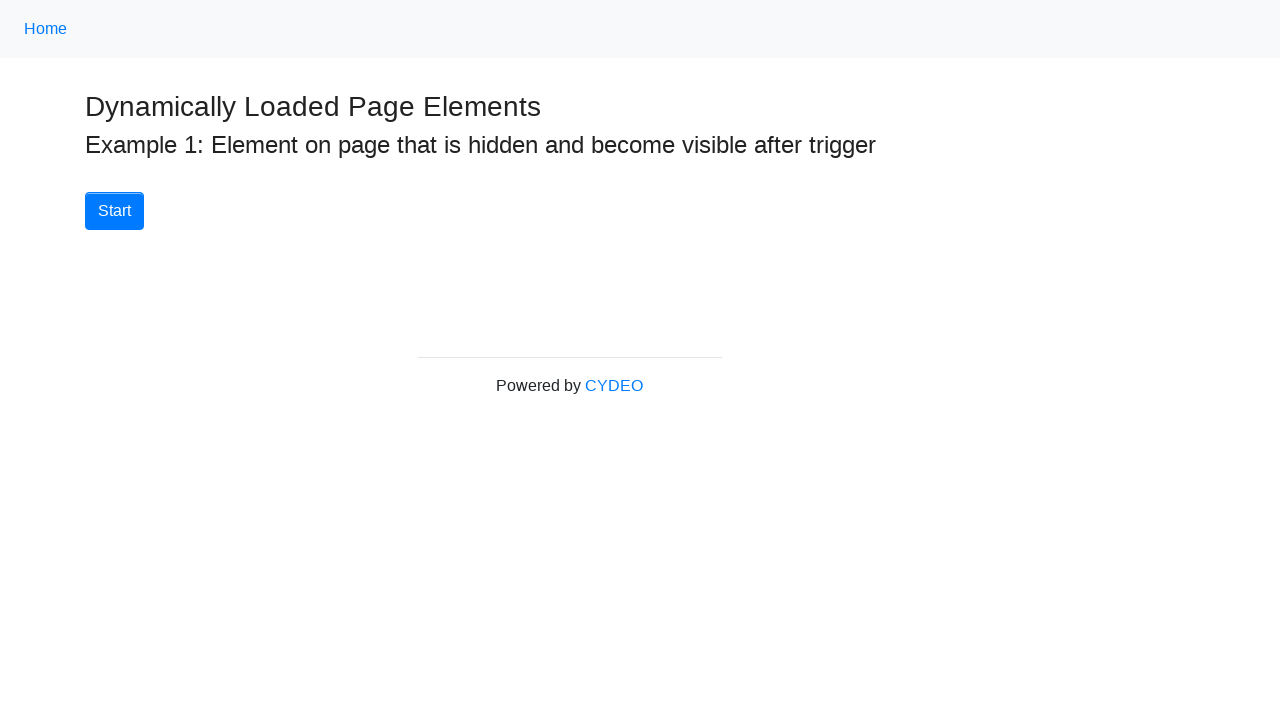

Clicked the Start button to begin dynamic loading at (114, 211) on button:has-text('Start')
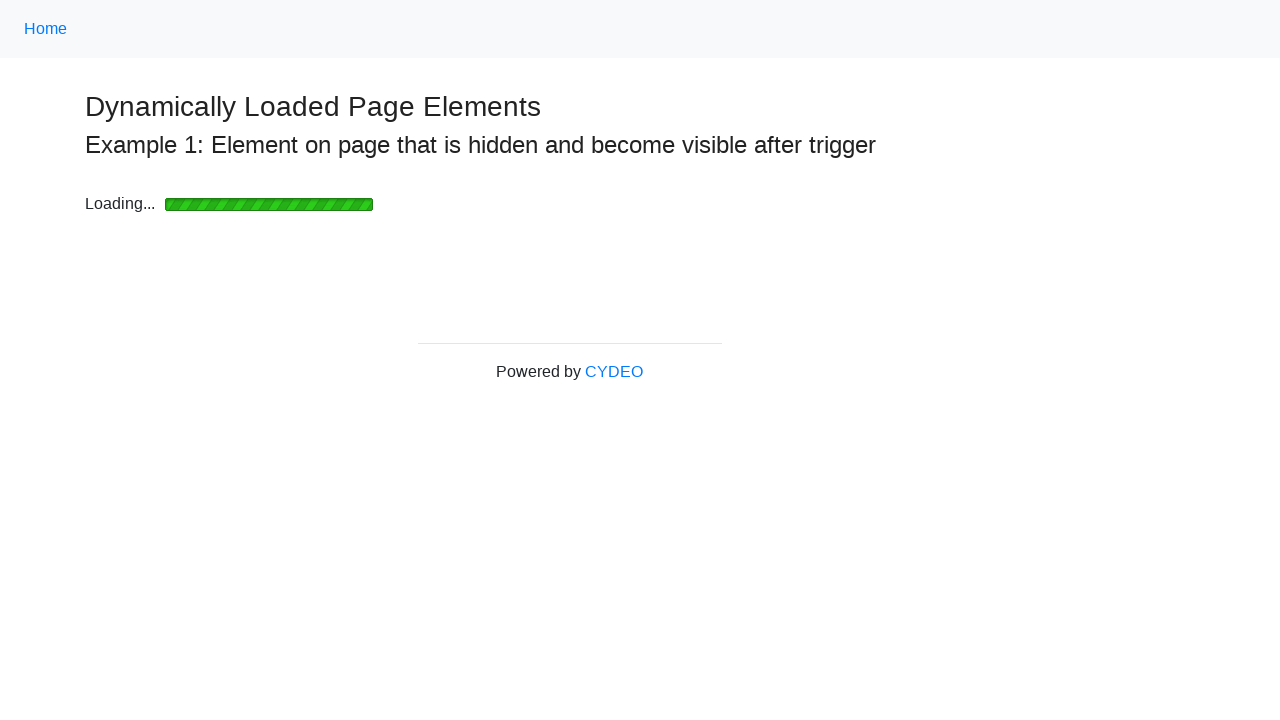

Waited for loading bar to disappear
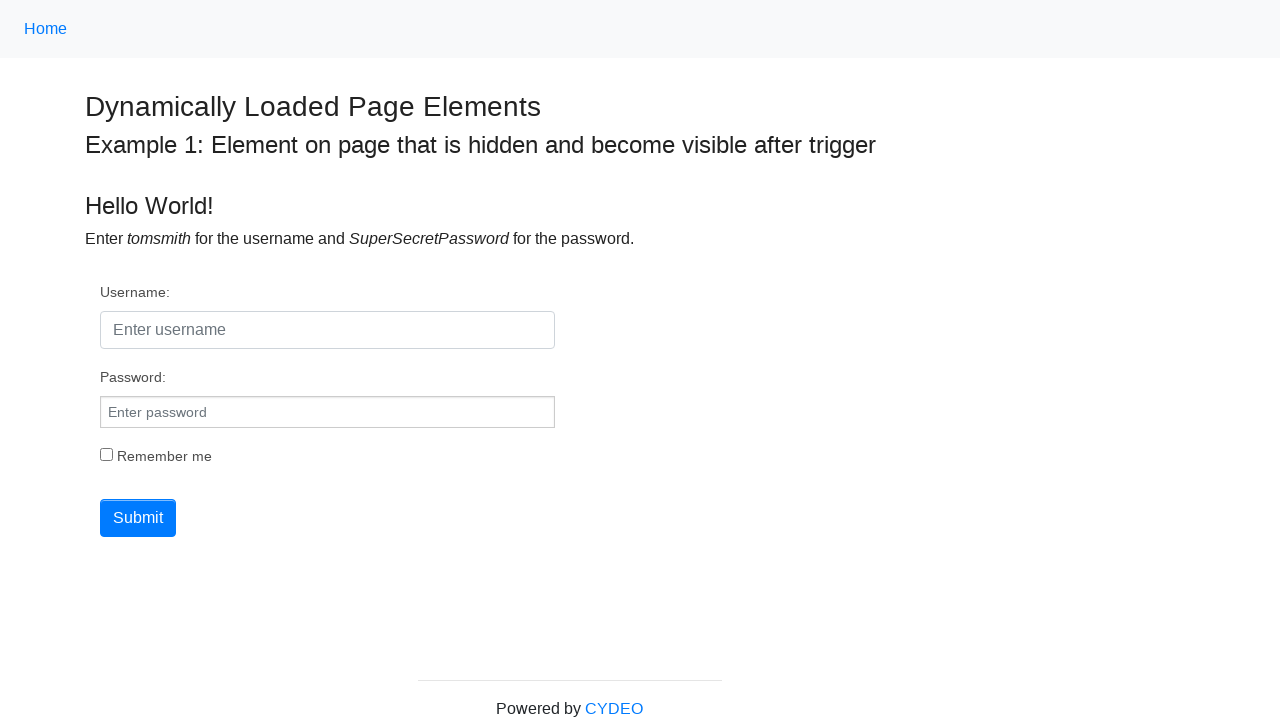

Filled username field with 'tomsmithh' on #username
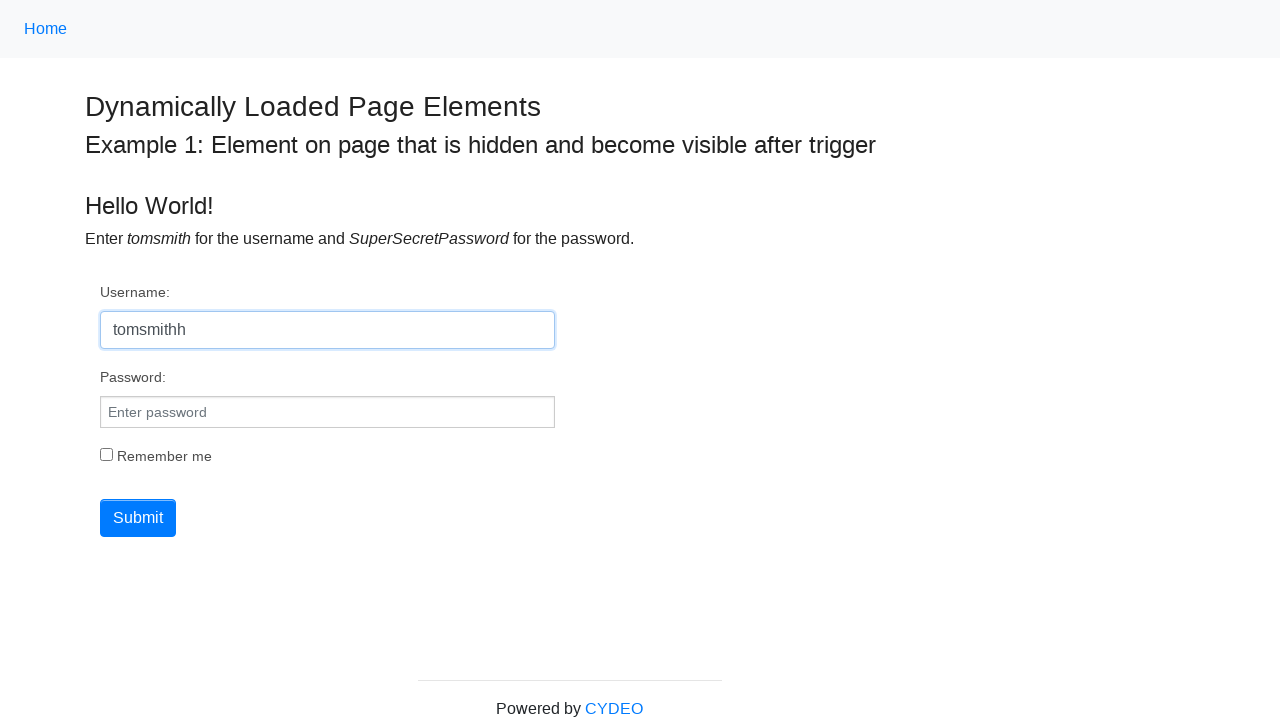

Filled password field with '123456' on #pwd
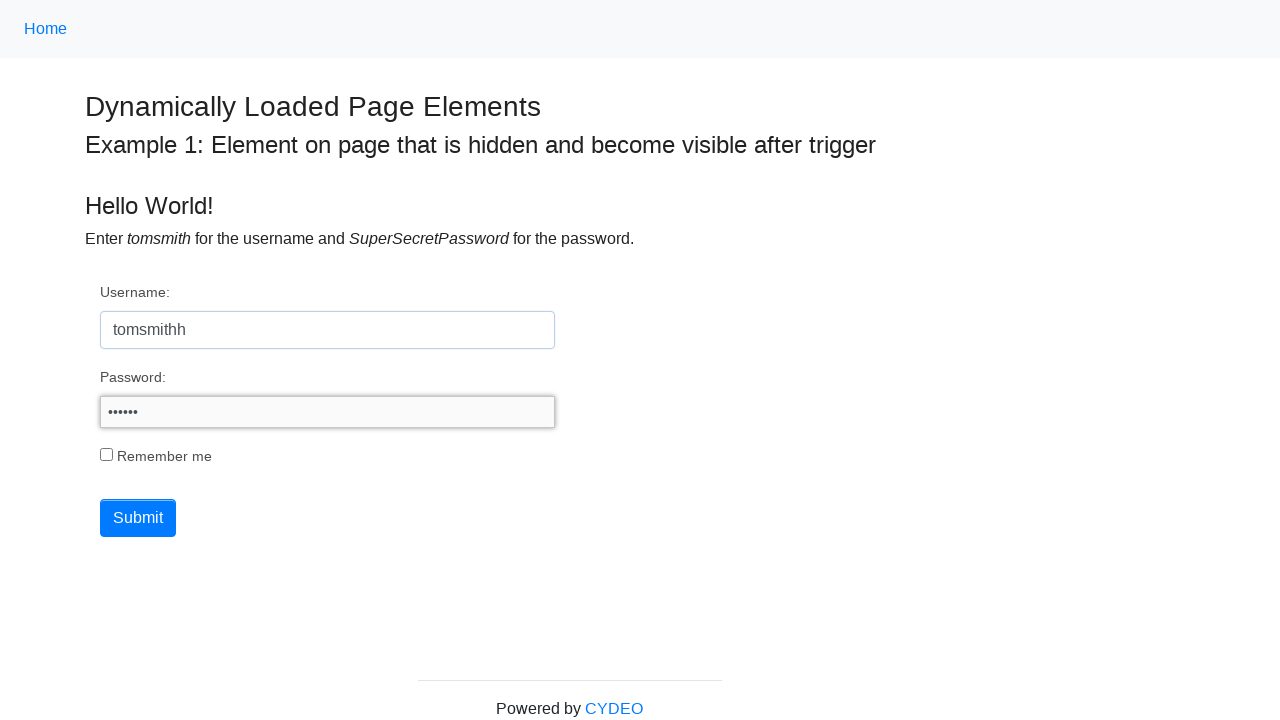

Clicked submit button to submit form at (138, 518) on button[type='submit']
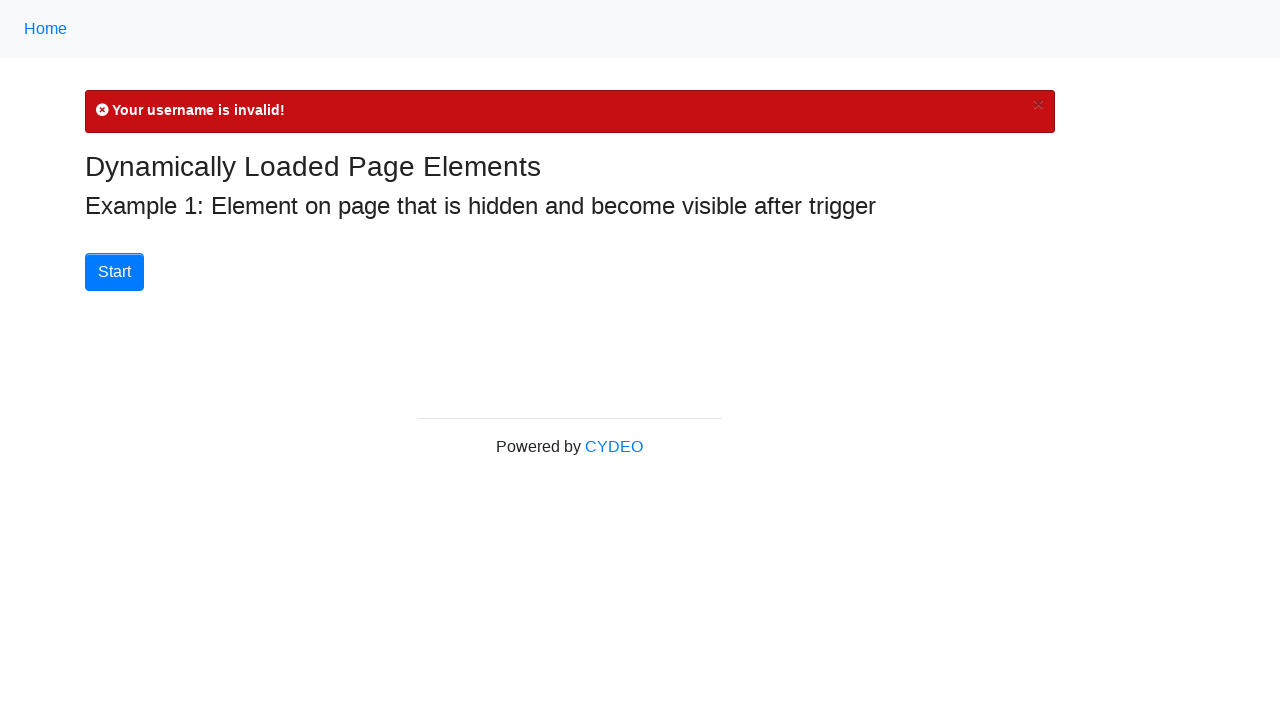

Waited for error message to appear
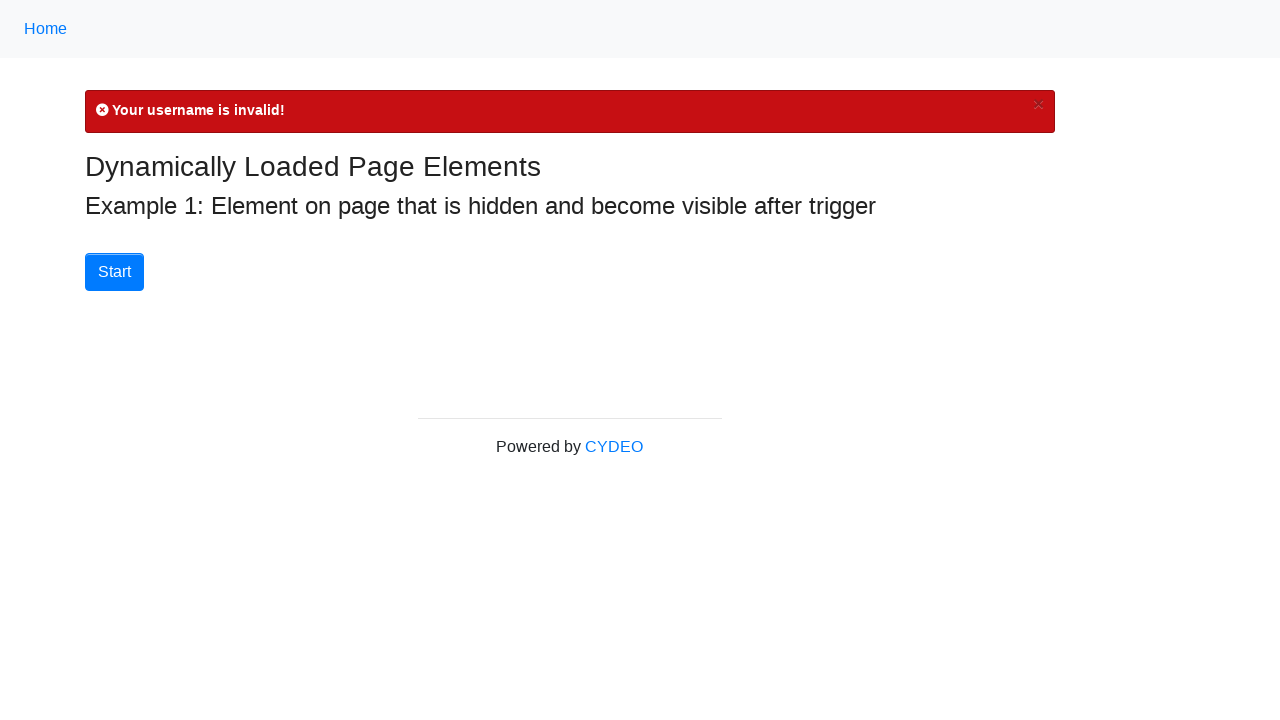

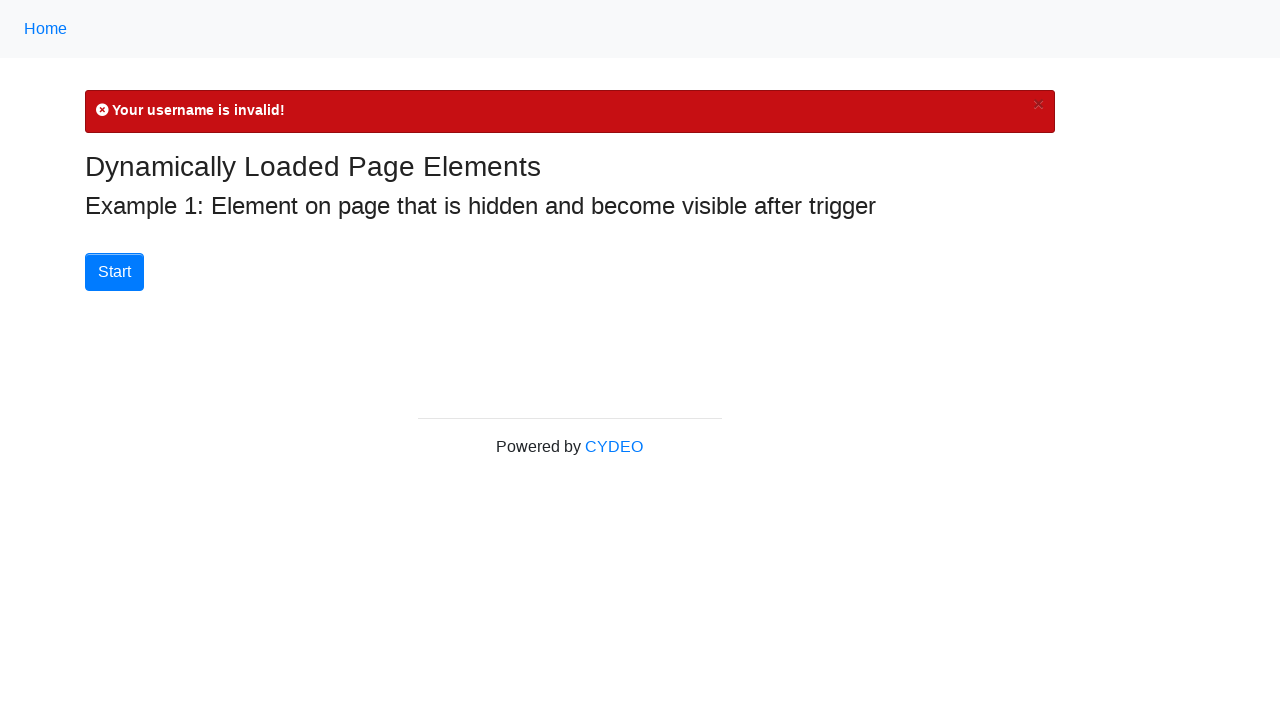